Tests the calculator functionality by performing a series of arithmetic operations (1 + 200 - 200 ÷ 555 × 555) and verifying the result equals 1

Starting URL: https://www.calculator.net/

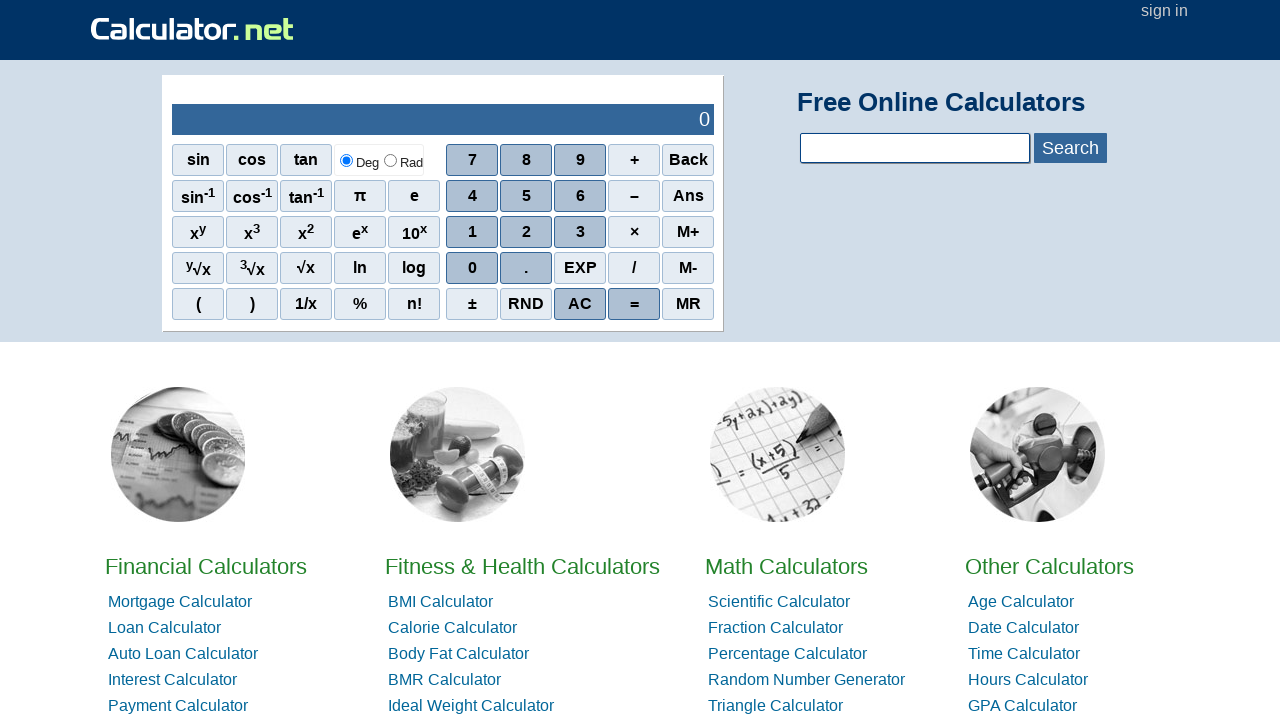

Cleared the calculator at (580, 304) on .scieq:nth-child(3)
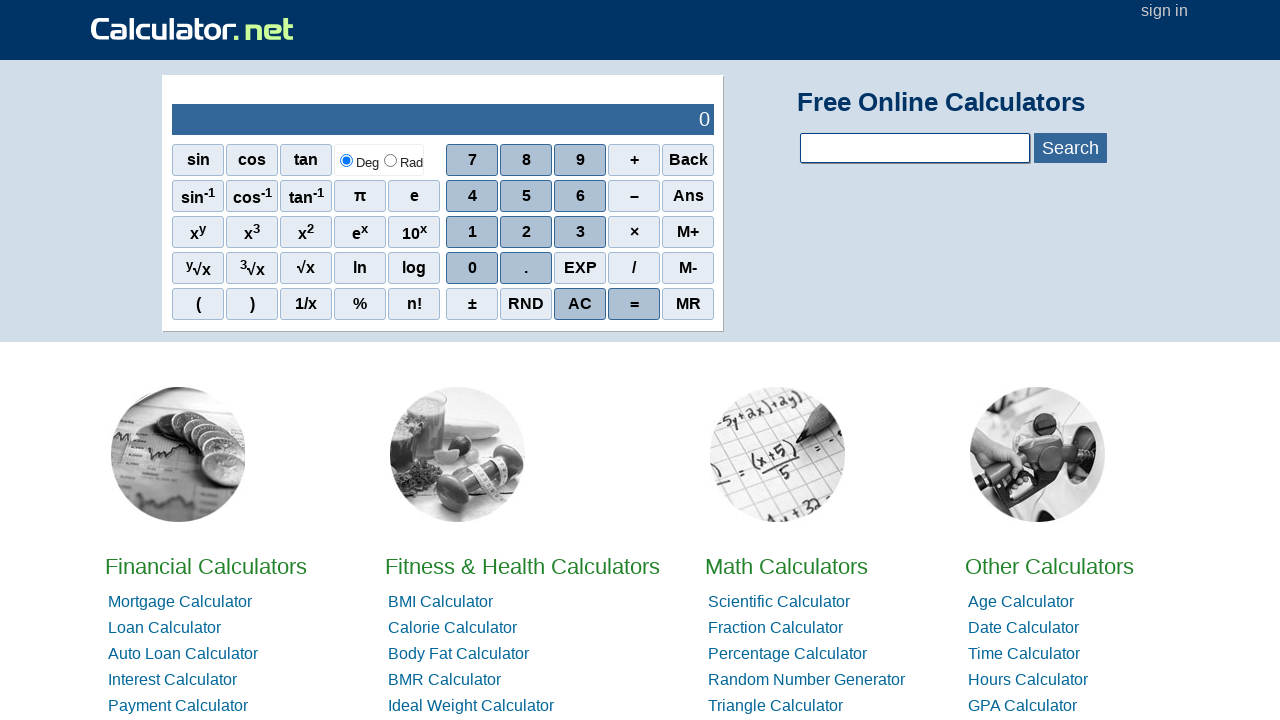

Entered number 1 at (472, 232) on div:nth-child(3) > .scinm:nth-child(1)
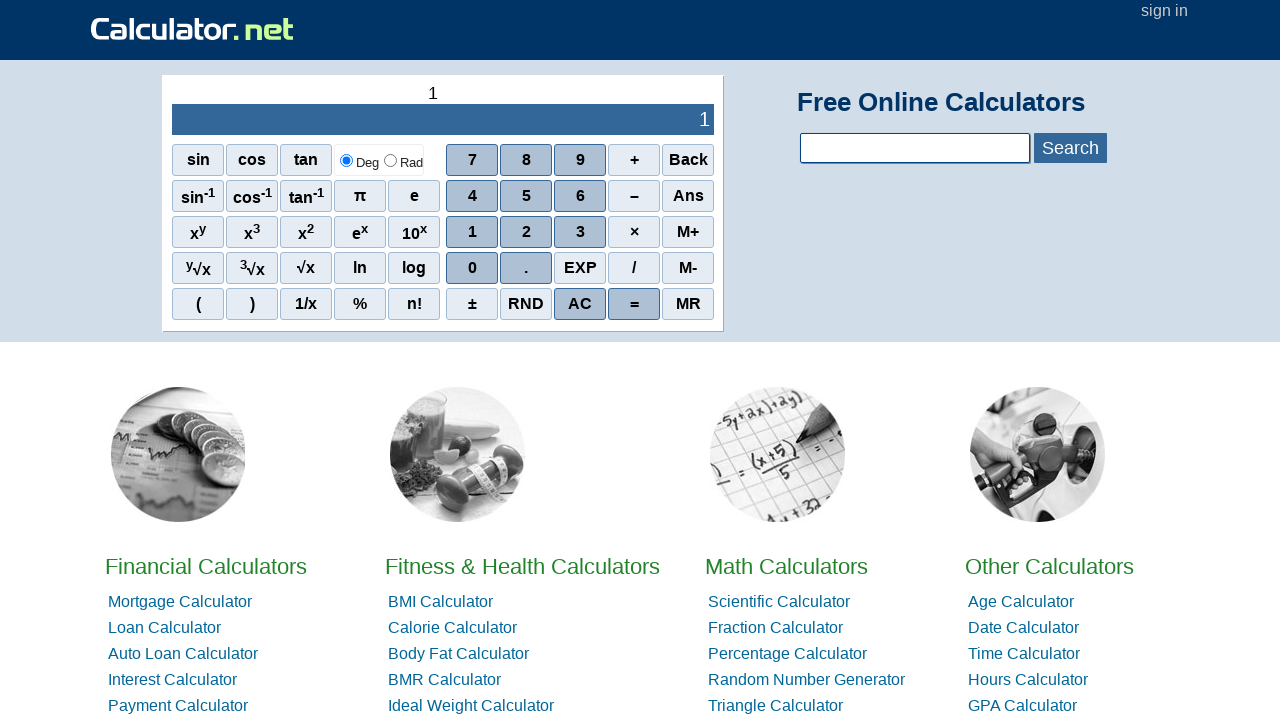

Clicked addition operator (+) at (634, 160) on div:nth-child(1) > .sciop:nth-child(4)
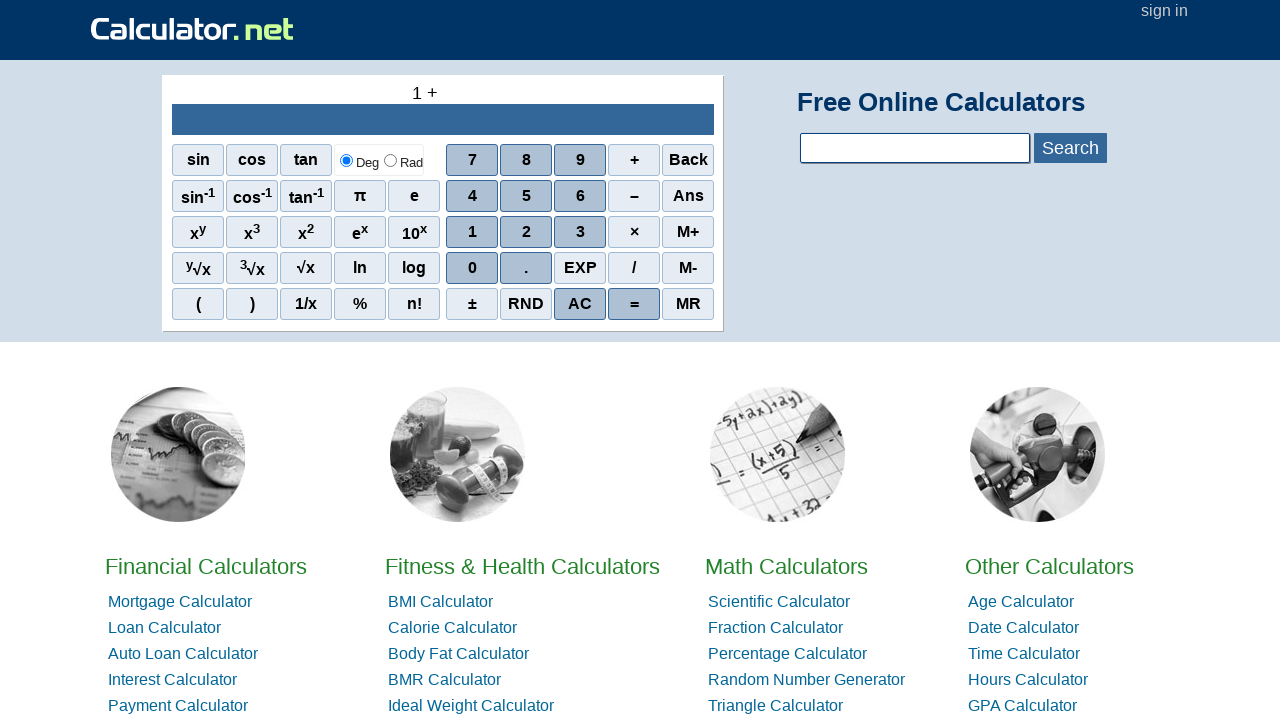

Entered number 2 at (526, 232) on div:nth-child(3) > .scinm:nth-child(2)
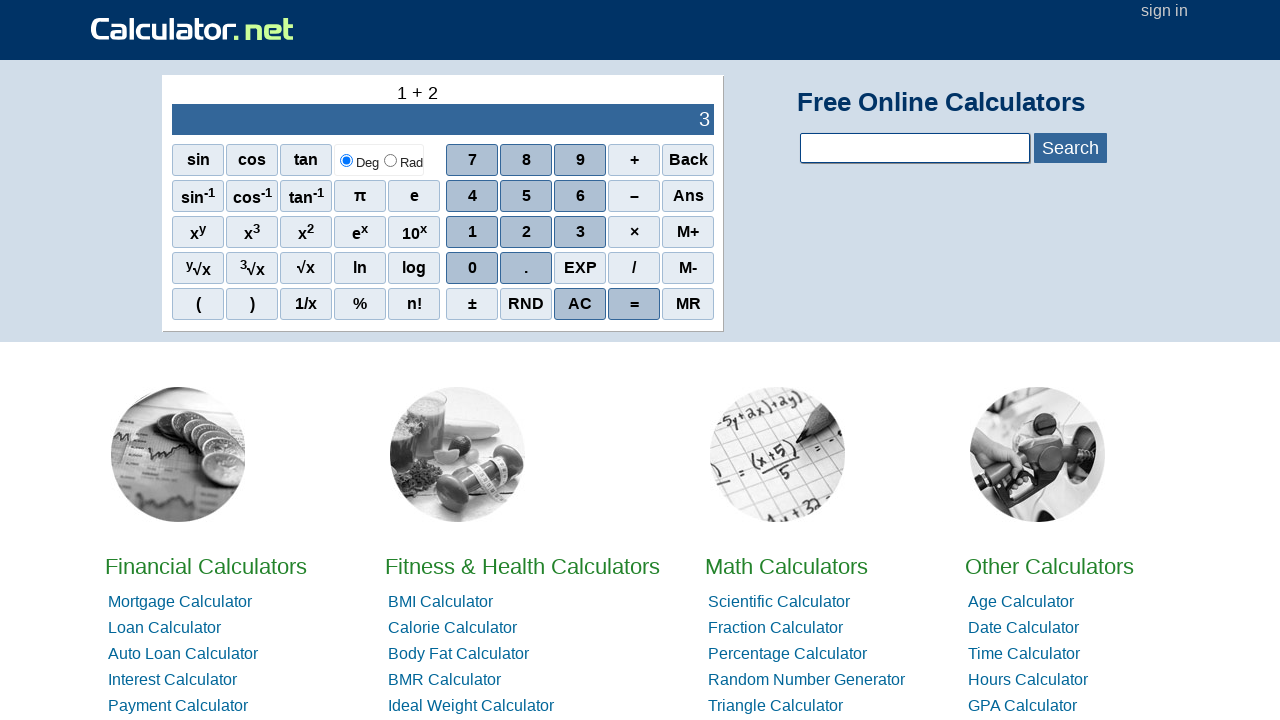

Entered number 0 at (472, 268) on div:nth-child(4) > .scinm:nth-child(1)
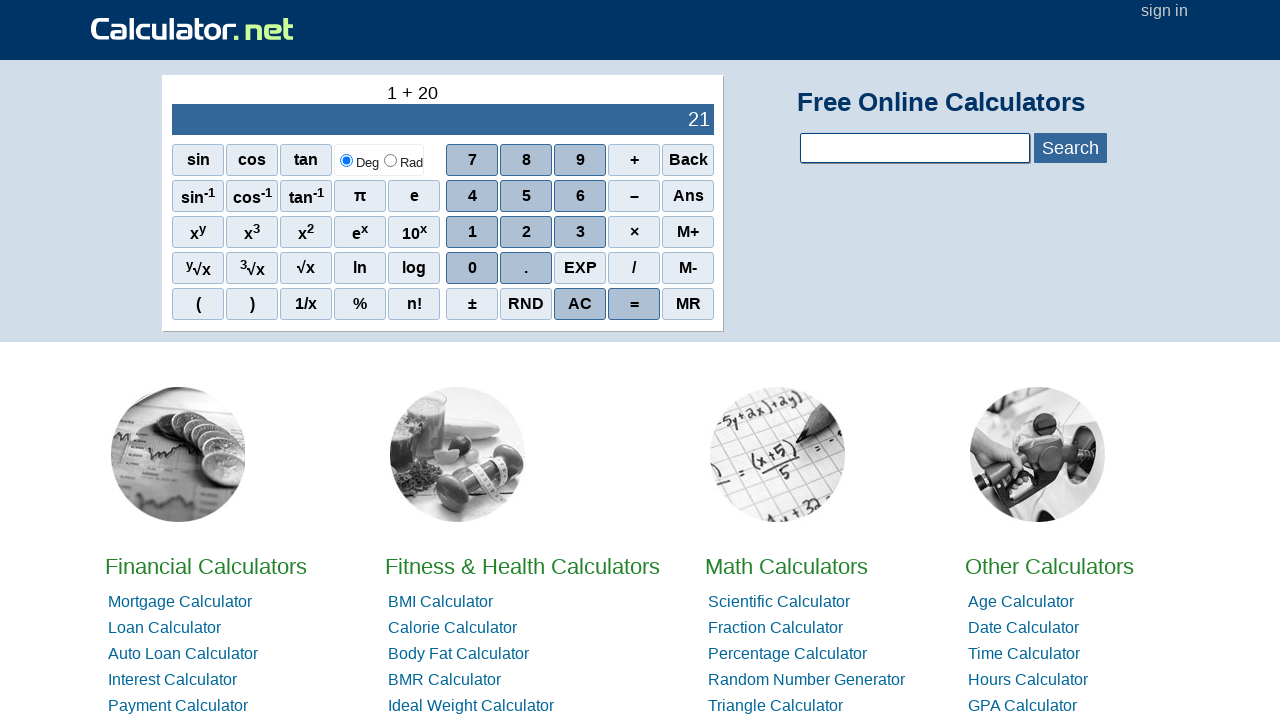

Entered number 0 (completing 200) at (472, 268) on div:nth-child(4) > .scinm:nth-child(1)
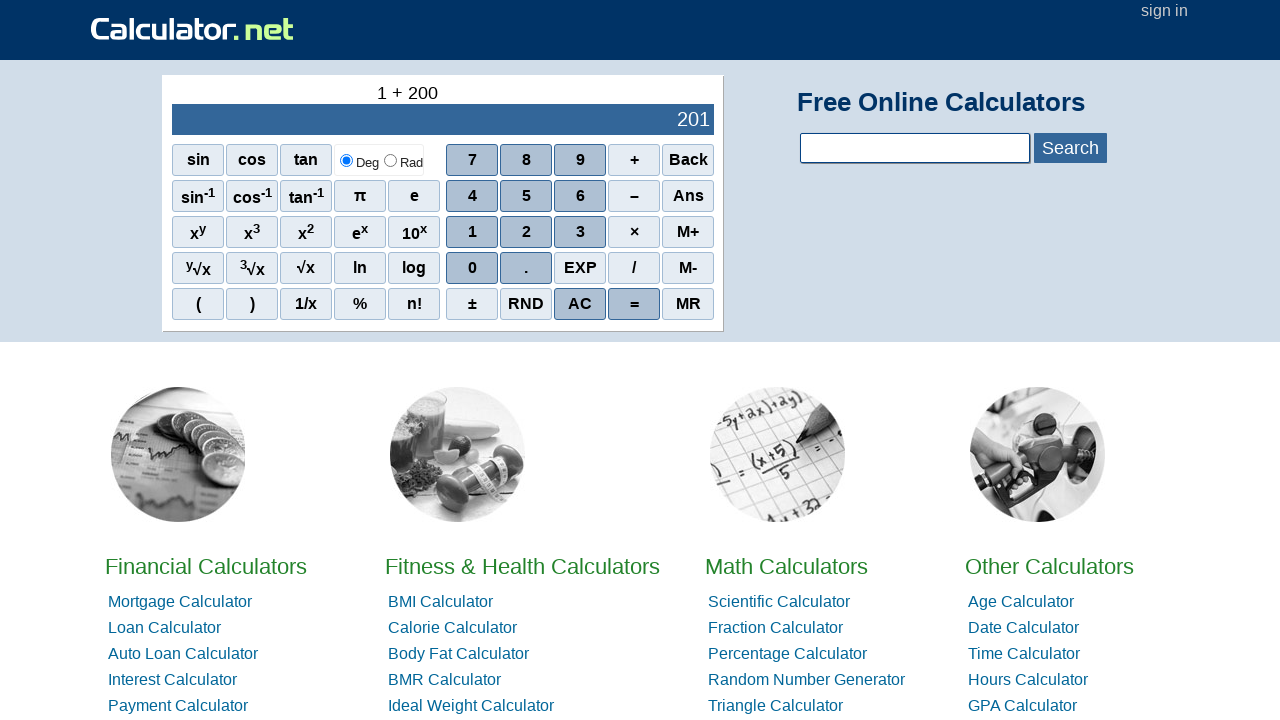

Clicked subtraction operator (-) at (634, 196) on div:nth-child(2) > .sciop:nth-child(4)
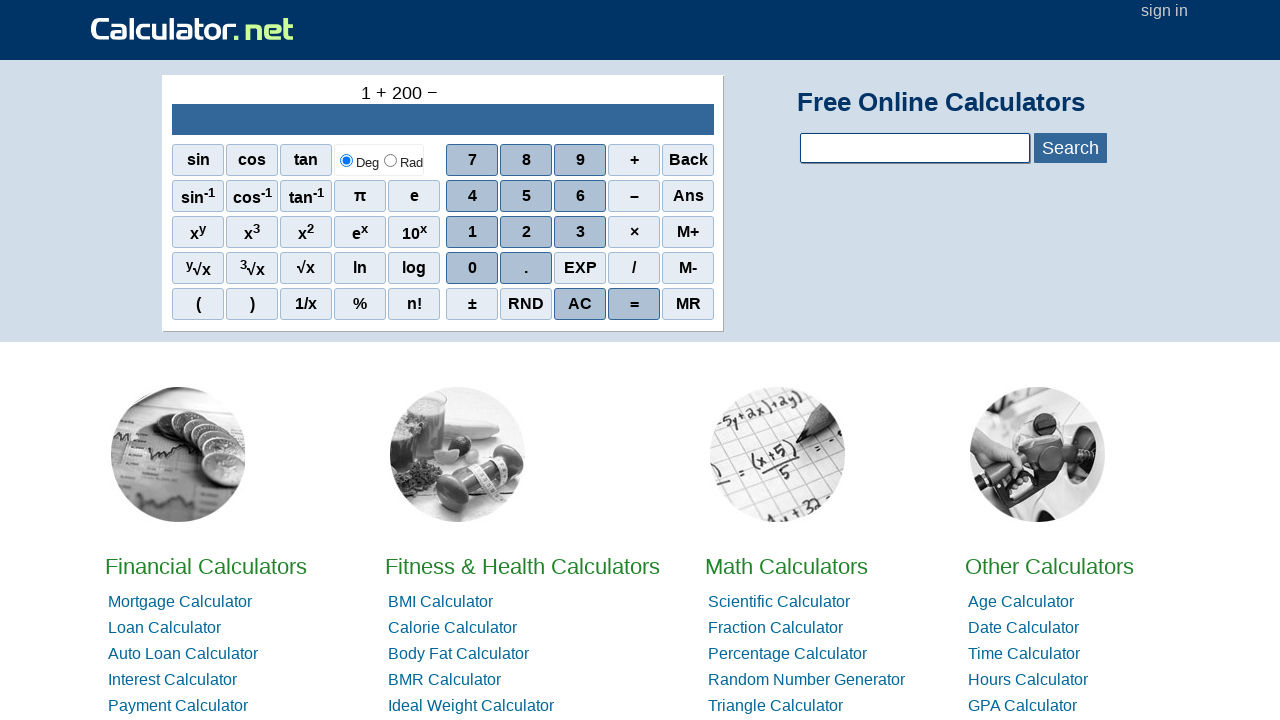

Entered number 2 at (526, 232) on div:nth-child(3) > .scinm:nth-child(2)
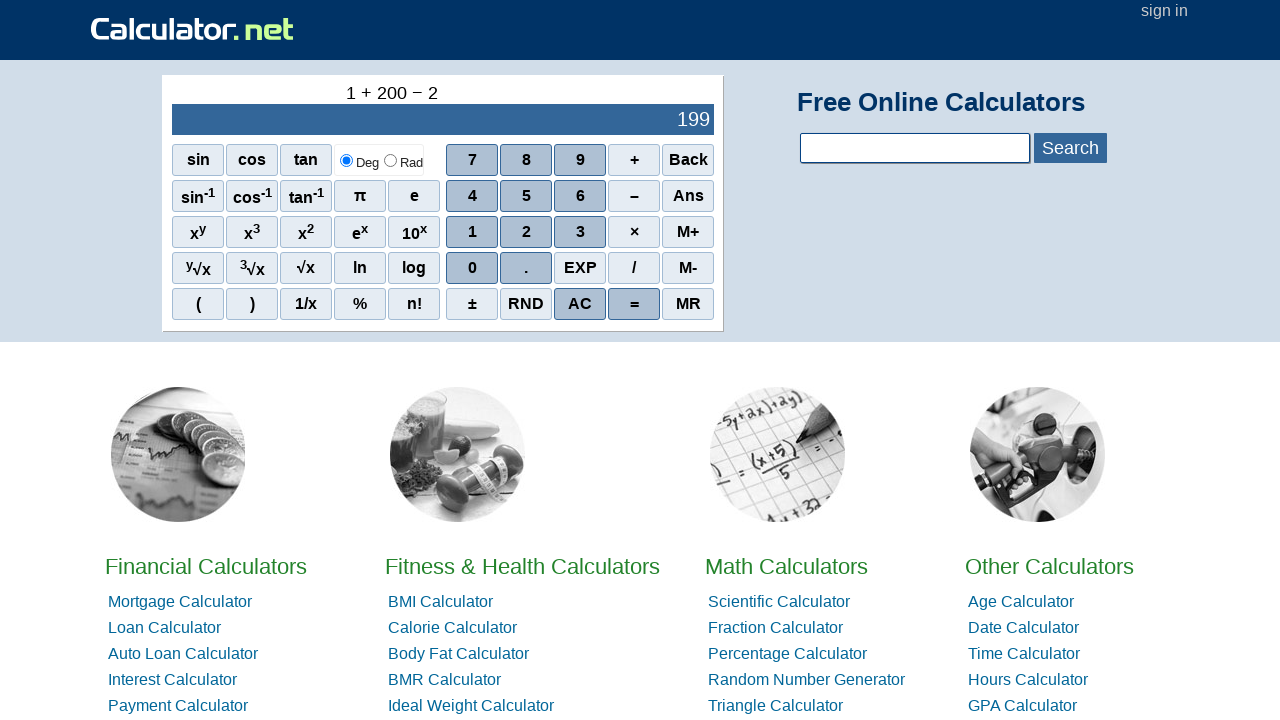

Entered number 0 at (472, 268) on div:nth-child(4) > .scinm:nth-child(1)
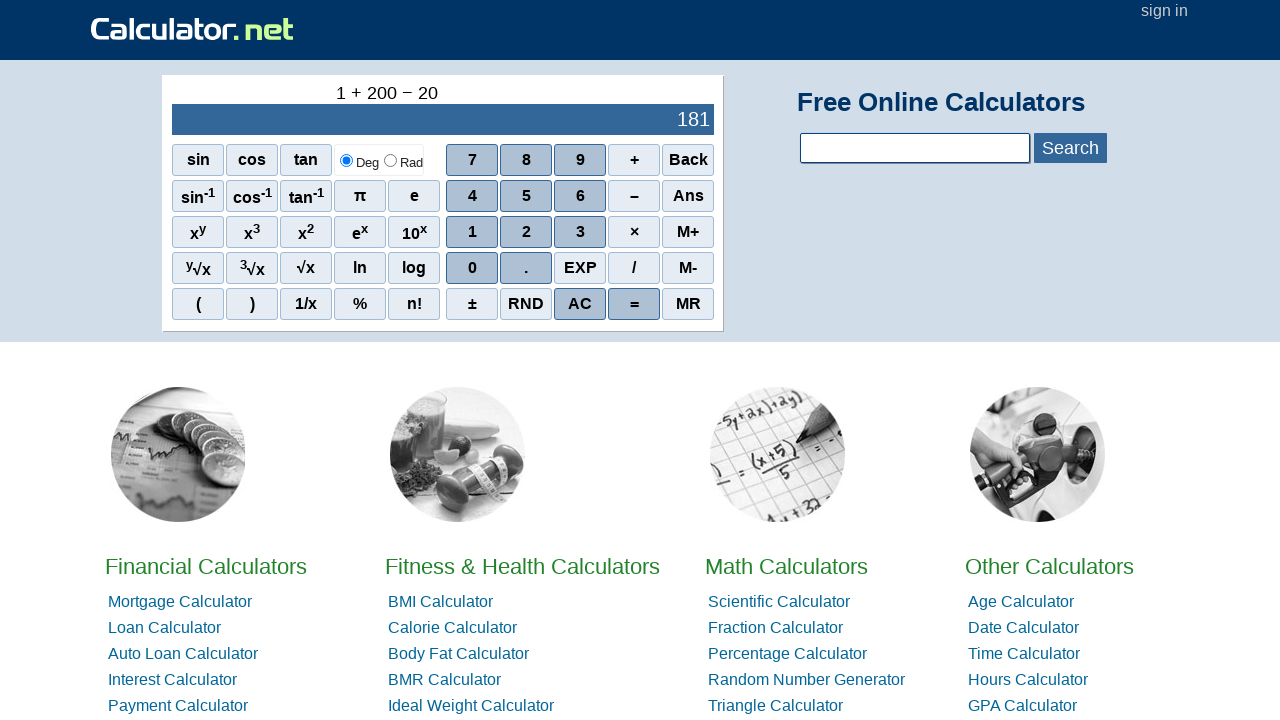

Entered number 0 (completing 200) at (472, 268) on div:nth-child(4) > .scinm:nth-child(1)
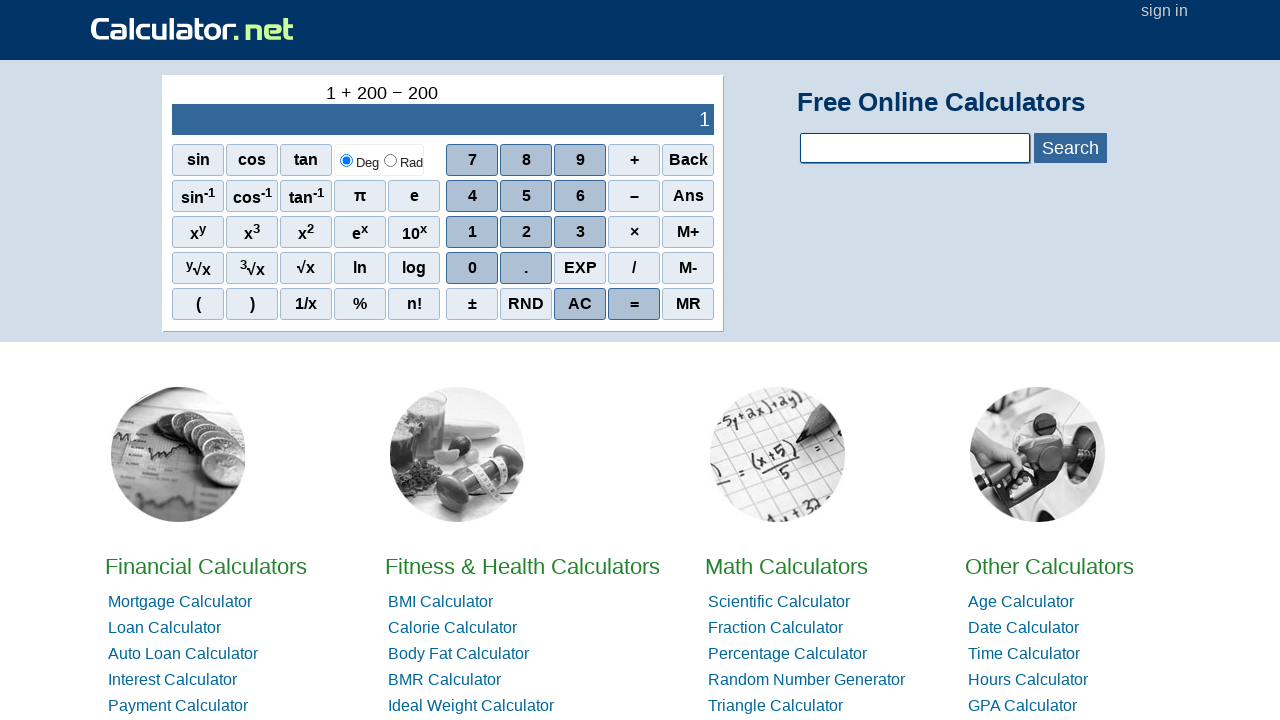

Clicked division operator (÷) at (634, 232) on div:nth-child(3) > .sciop:nth-child(4)
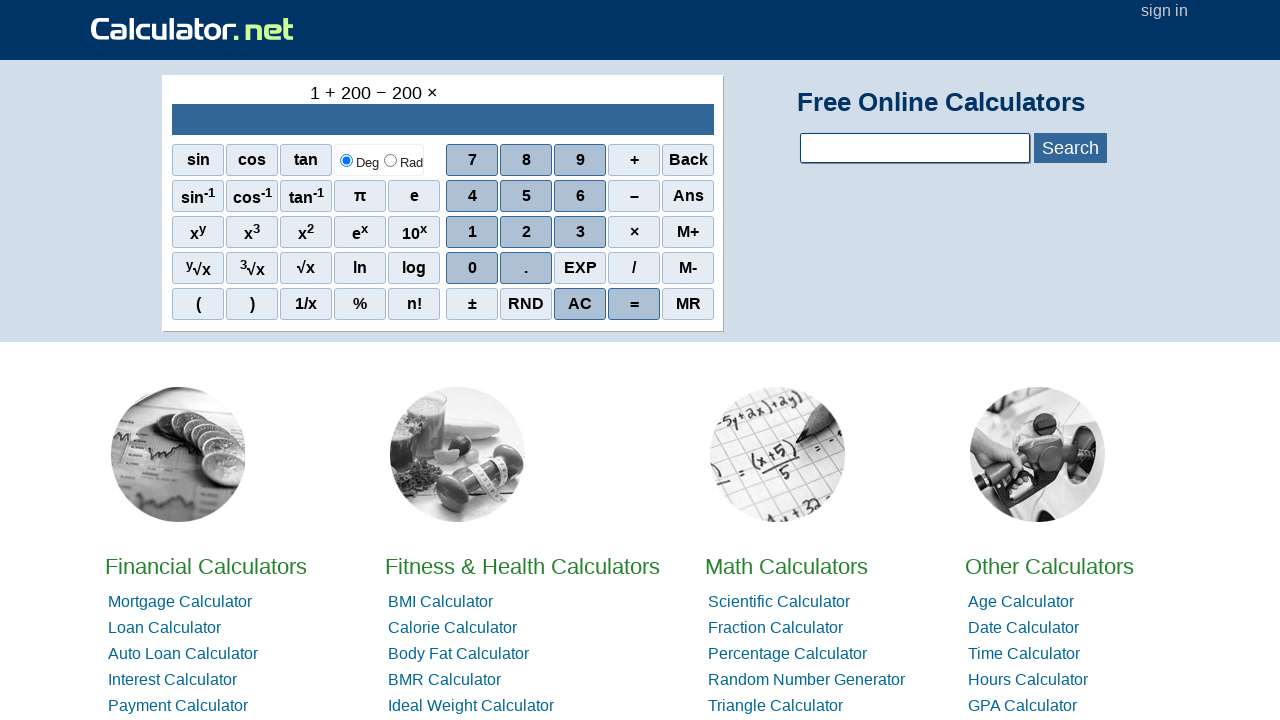

Entered number 5 at (526, 196) on div:nth-child(2) > .scinm:nth-child(2)
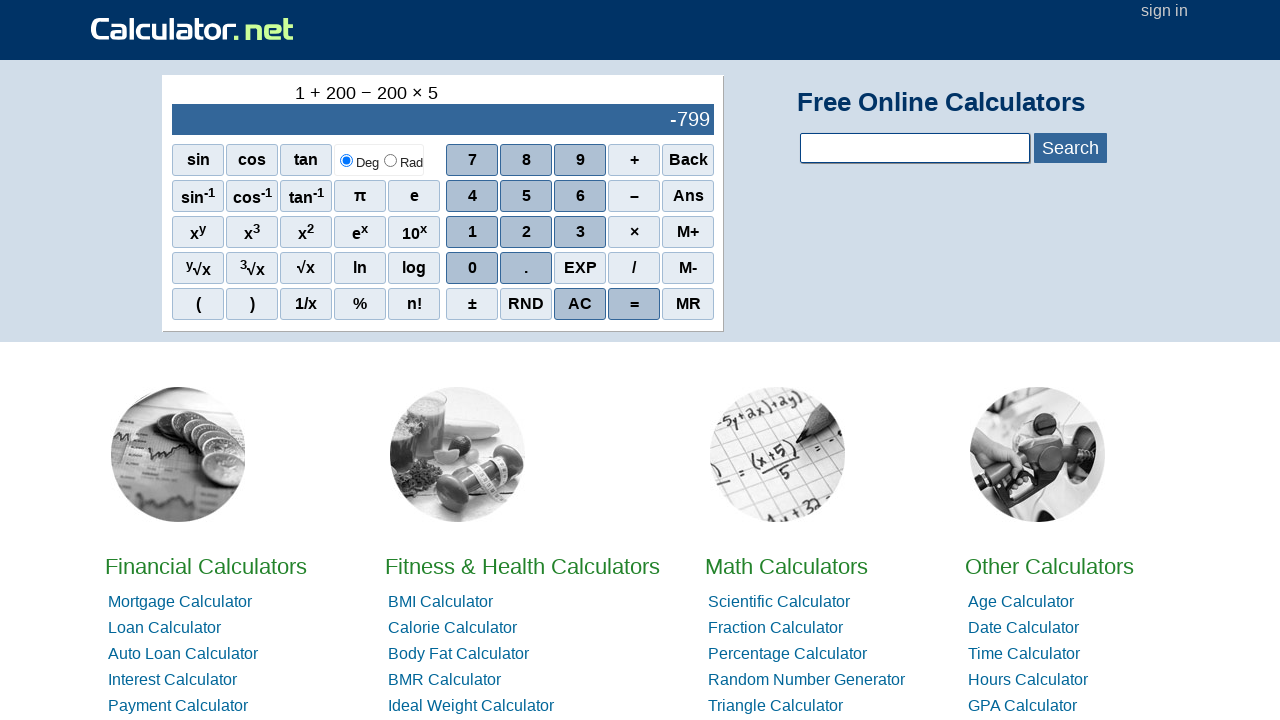

Entered number 5 at (526, 196) on div:nth-child(2) > .scinm:nth-child(2)
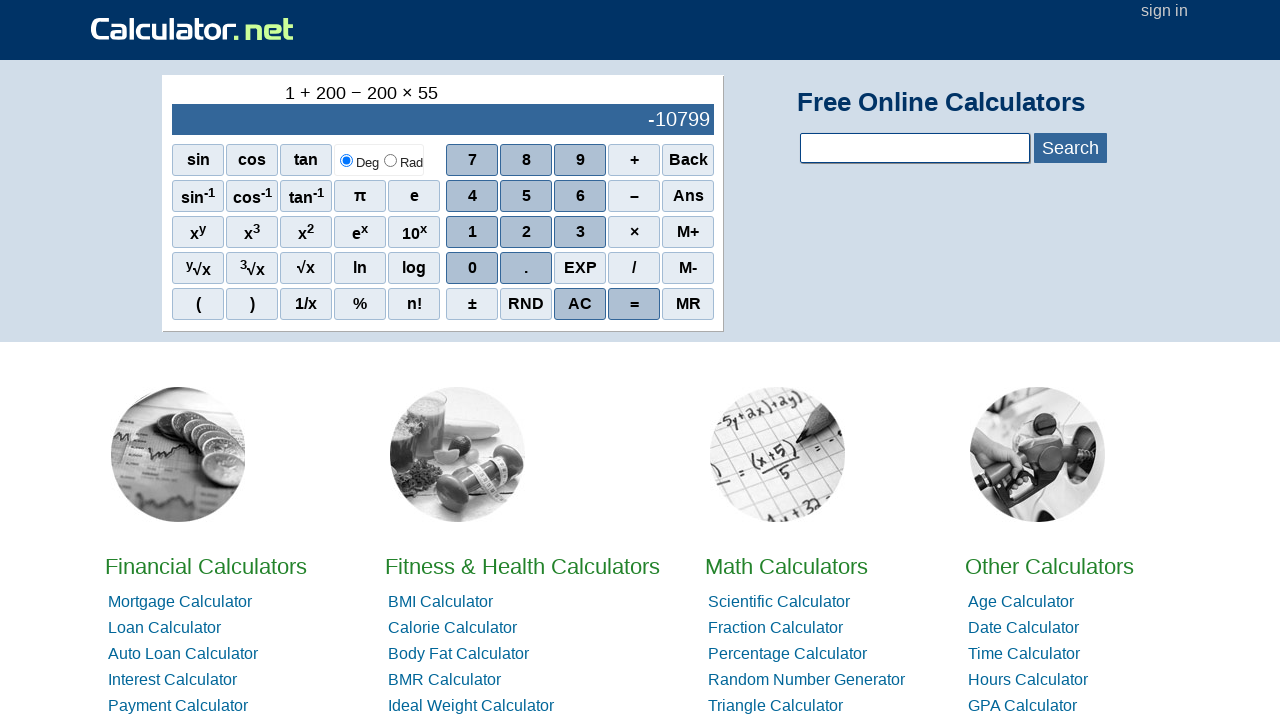

Entered number 5 (completing 555) at (526, 196) on div:nth-child(2) > .scinm:nth-child(2)
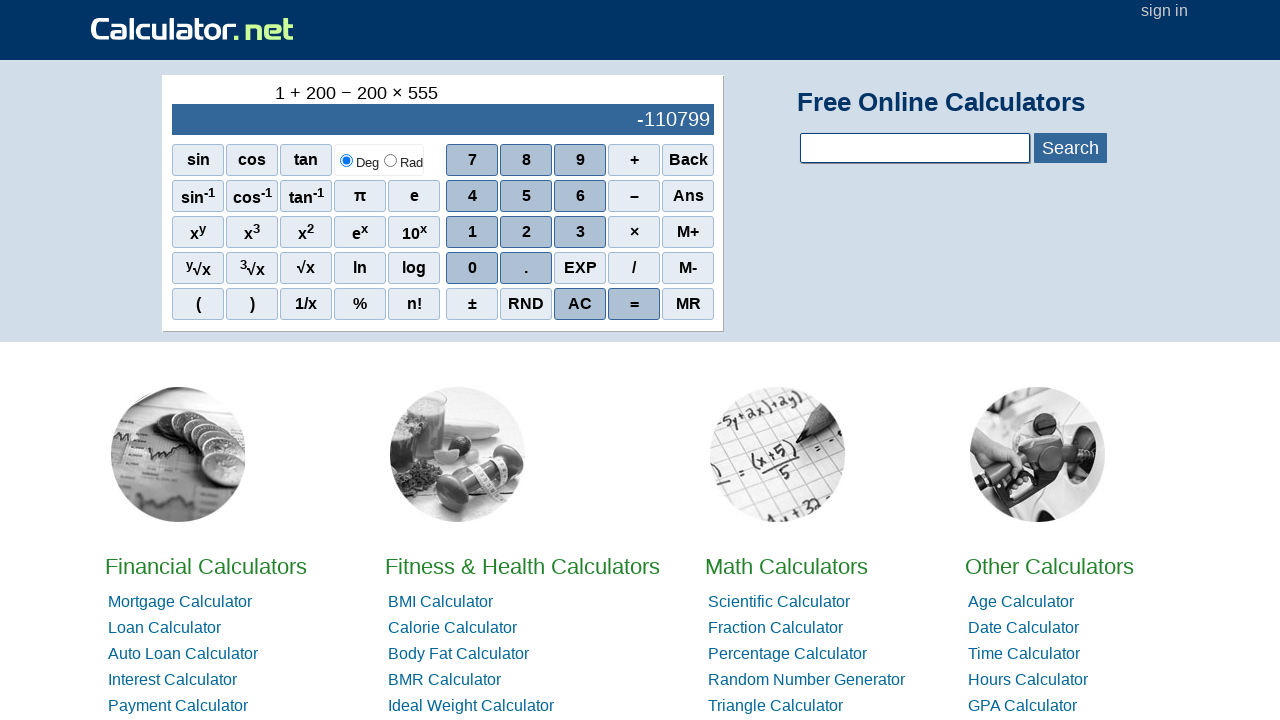

Clicked multiplication operator (×) at (634, 268) on div:nth-child(4) > .sciop:nth-child(4)
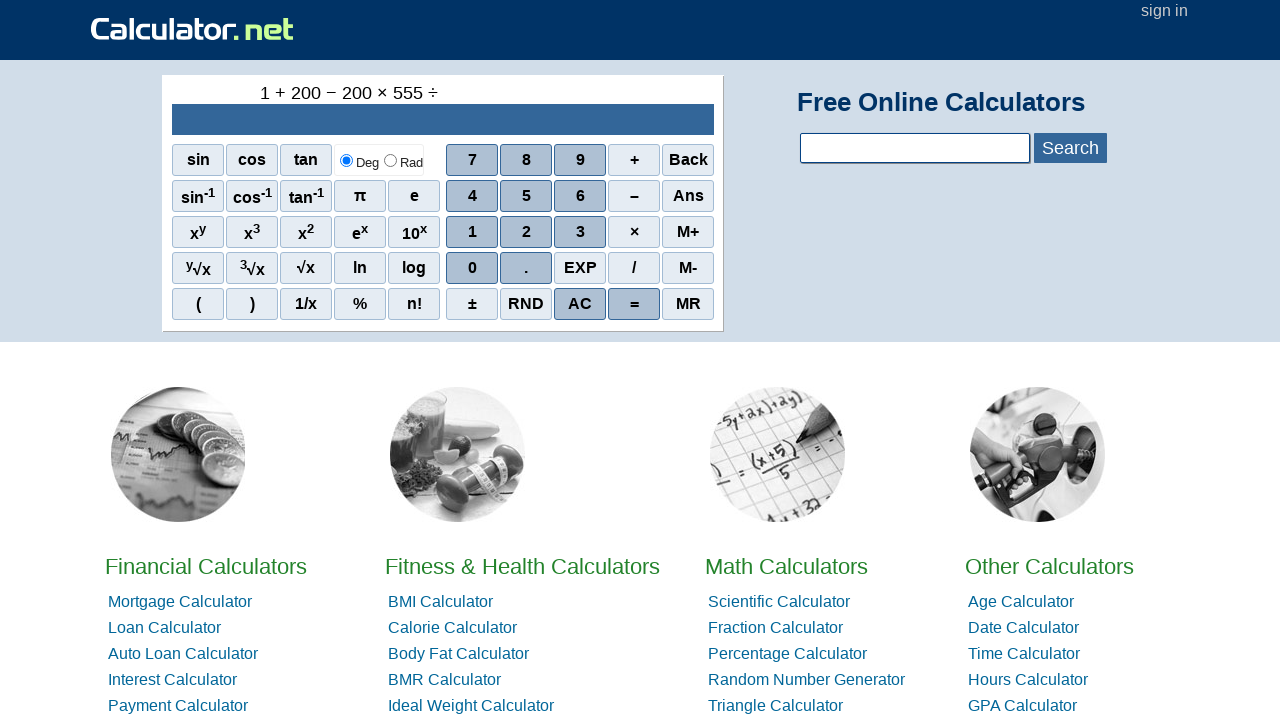

Entered number 5 at (526, 196) on div:nth-child(2) > .scinm:nth-child(2)
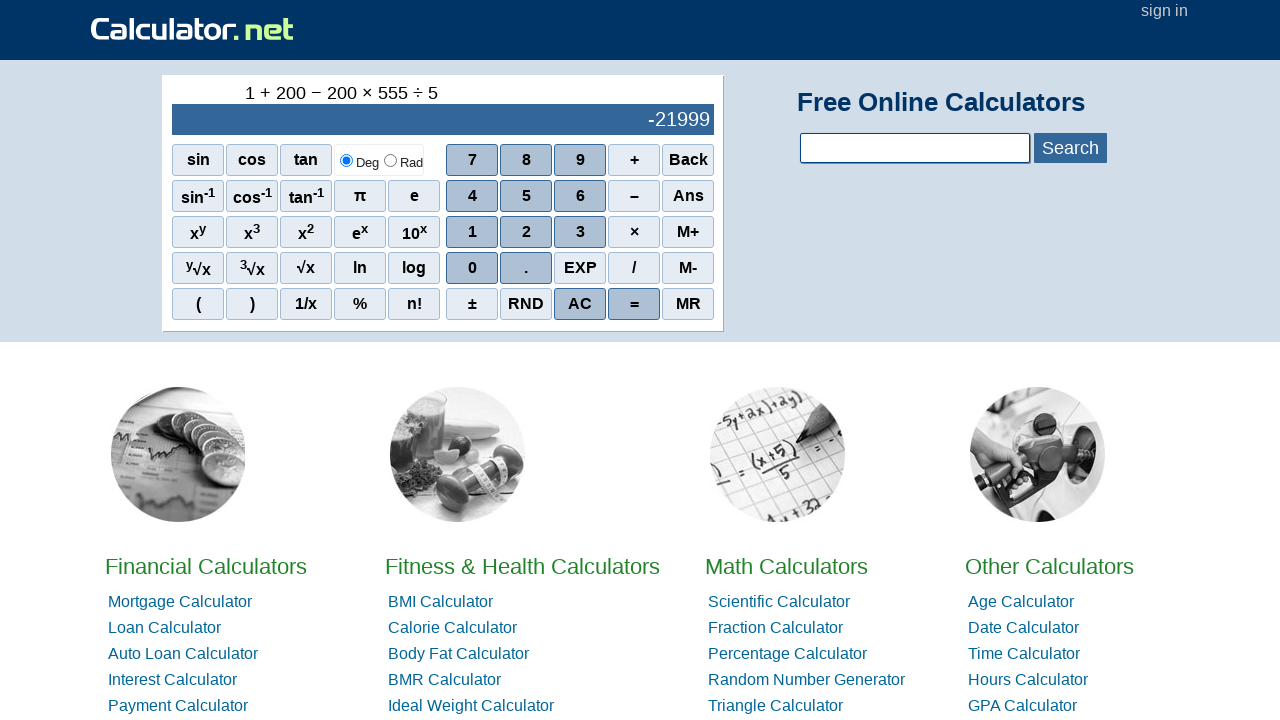

Entered number 5 at (526, 196) on div:nth-child(2) > .scinm:nth-child(2)
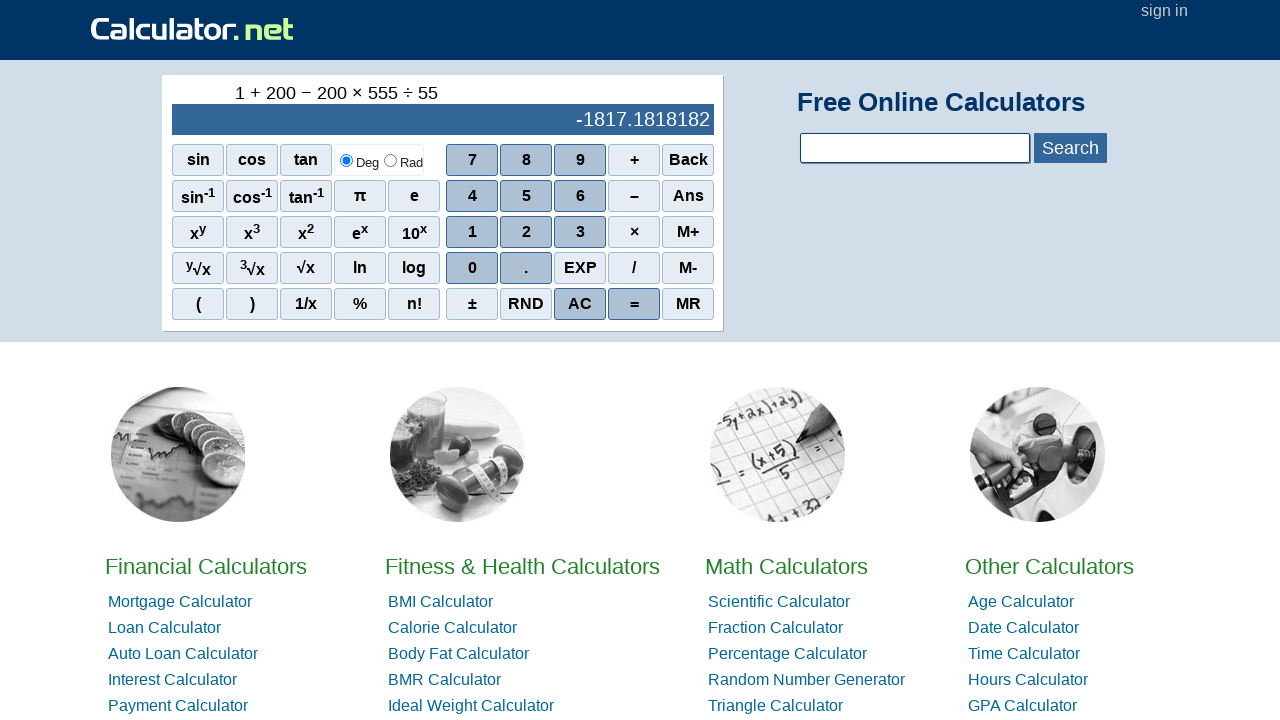

Entered number 5 (completing 555) at (526, 196) on div:nth-child(2) > .scinm:nth-child(2)
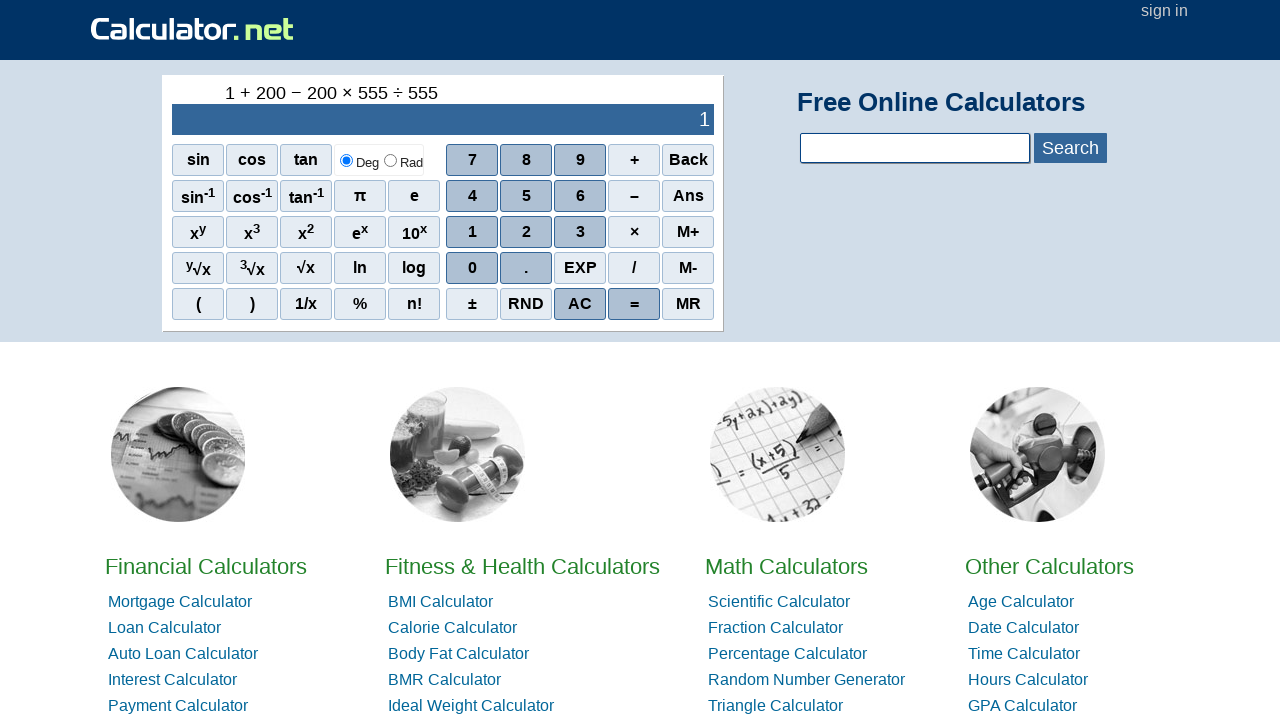

Clicked equals button to calculate result at (634, 304) on .scieq:nth-child(4)
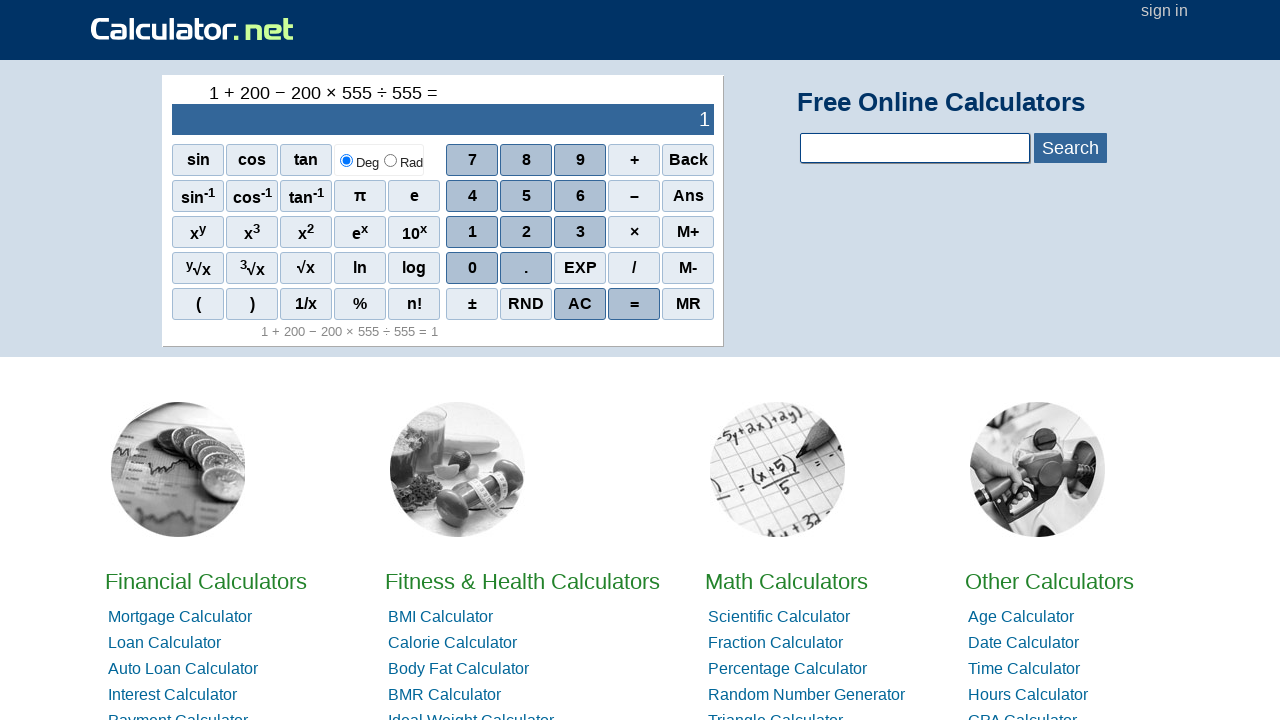

Retrieved calculator output: 1
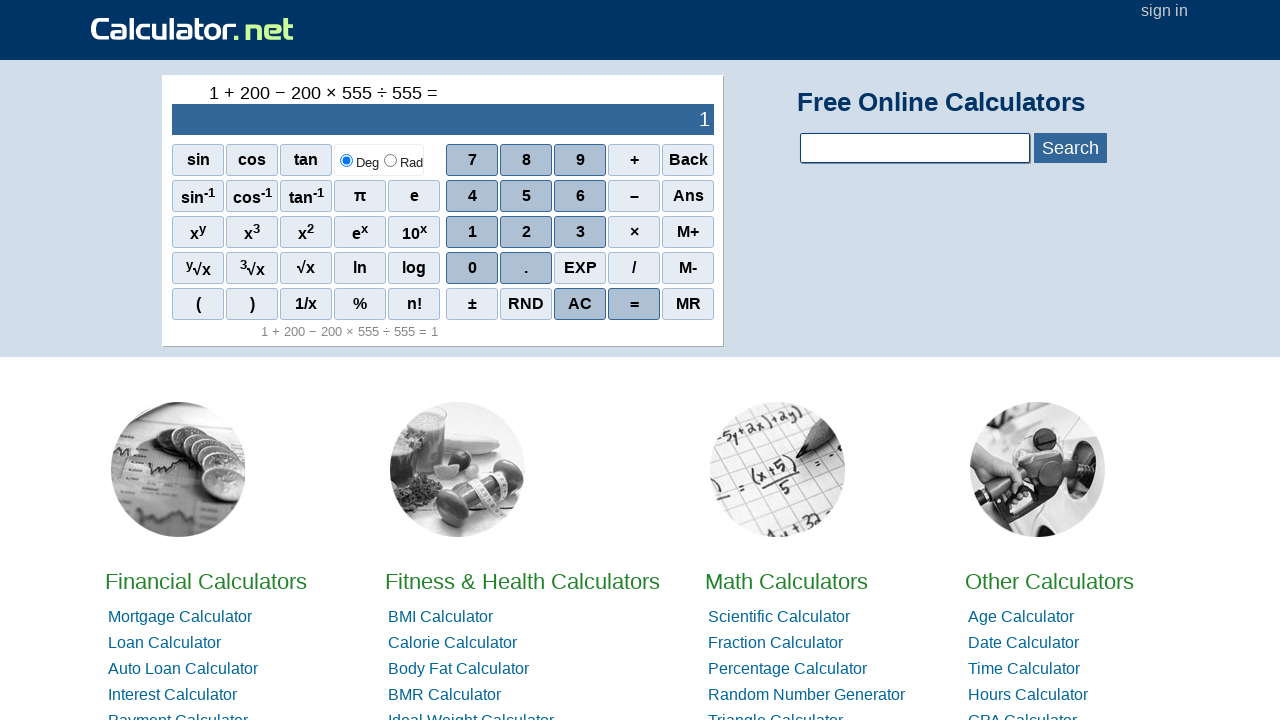

Verified that calculation result equals 1
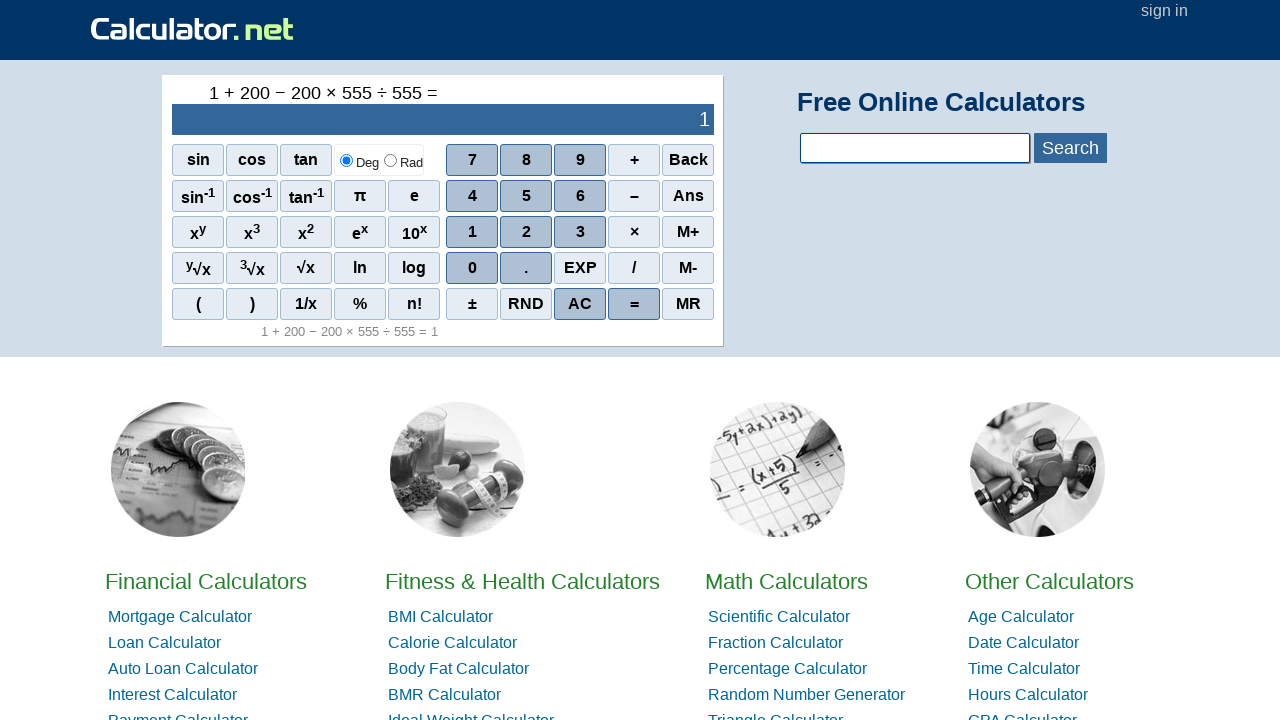

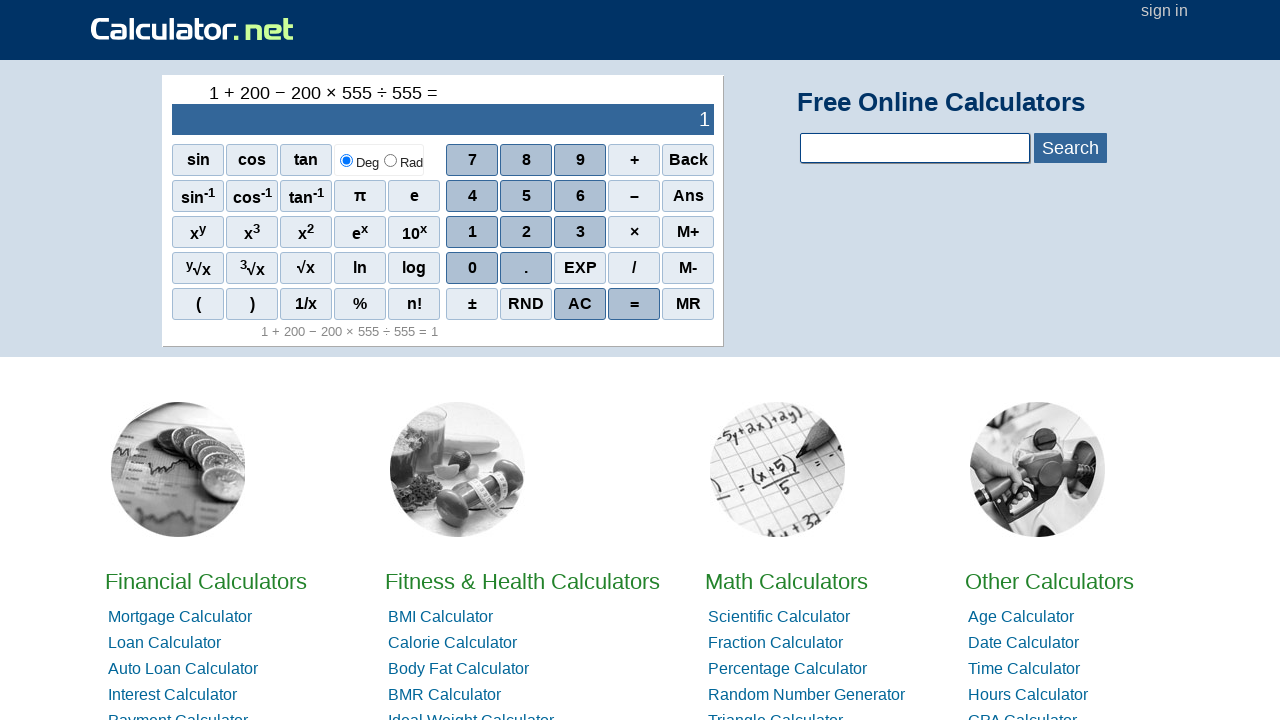